Tests a form submission on DemoQA by filling in name, email, and address fields then clicking submit

Starting URL: https://demoqa.com/text-box

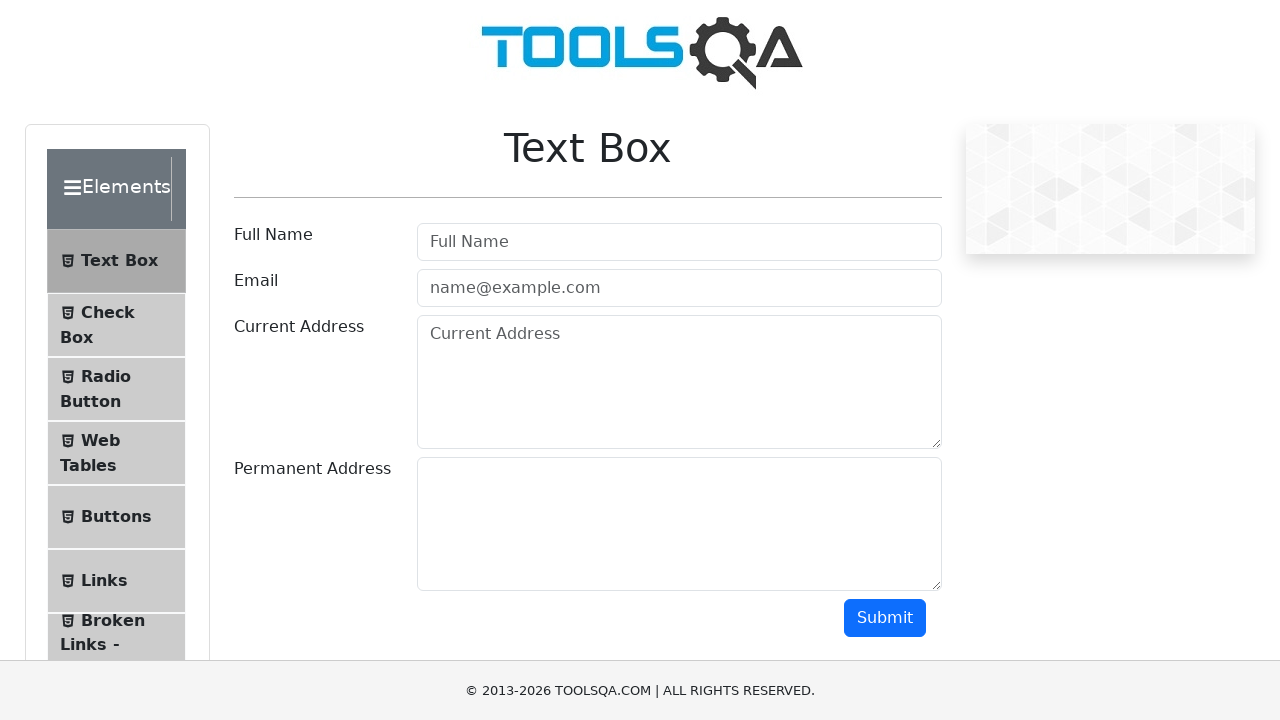

Filled full name field with 'John Smith' on #userName
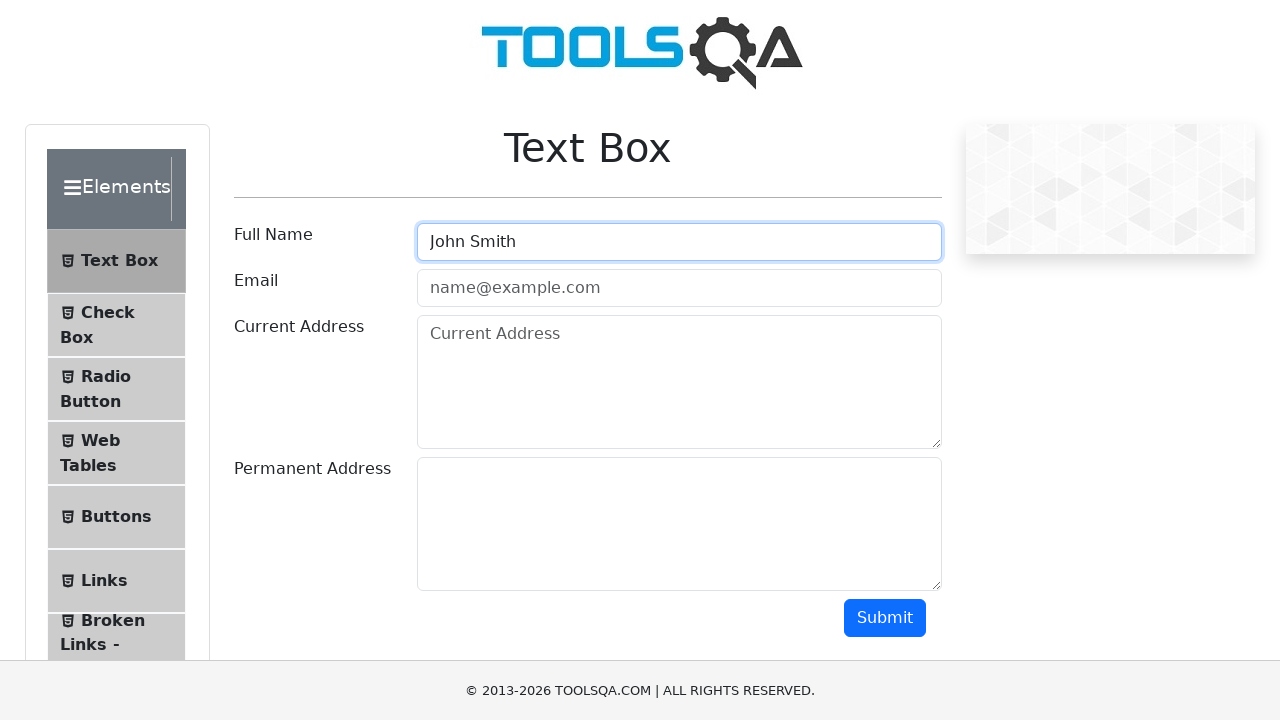

Filled email field with 'john.smith@example.com' on input[type='email']
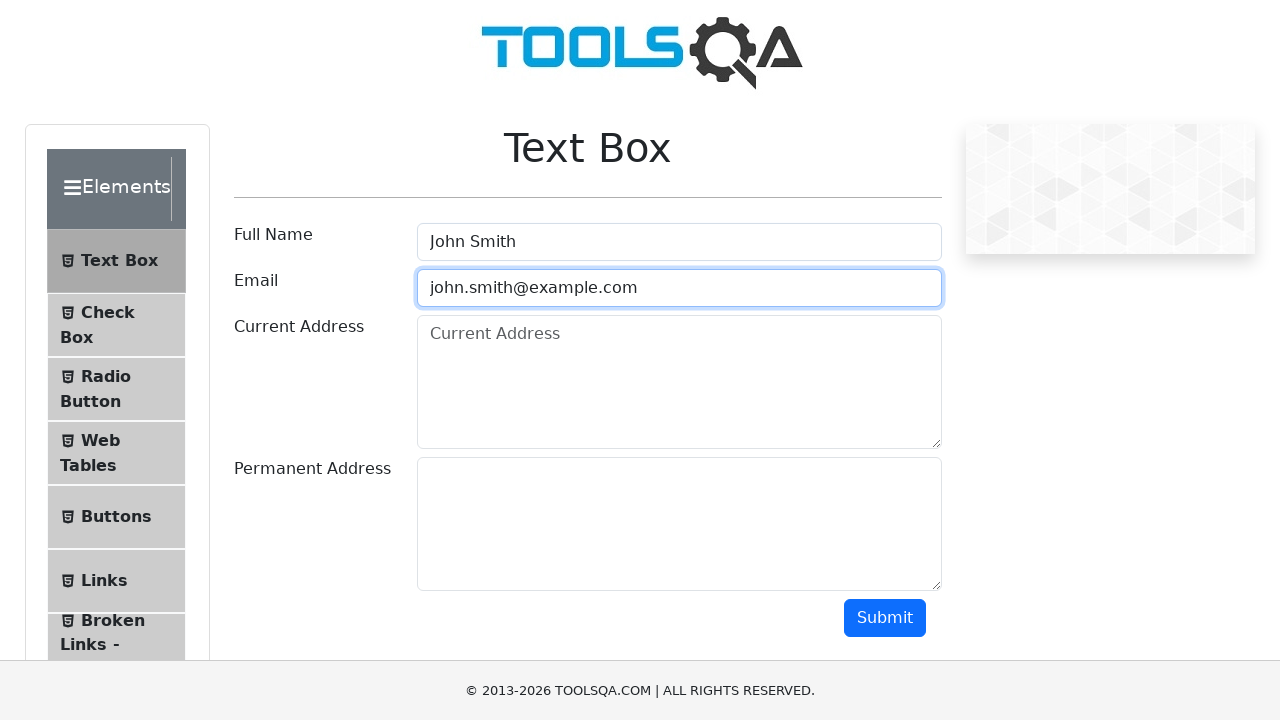

Filled permanent address field with '123 Main Street, New York, NY 10001' on #permanentAddress
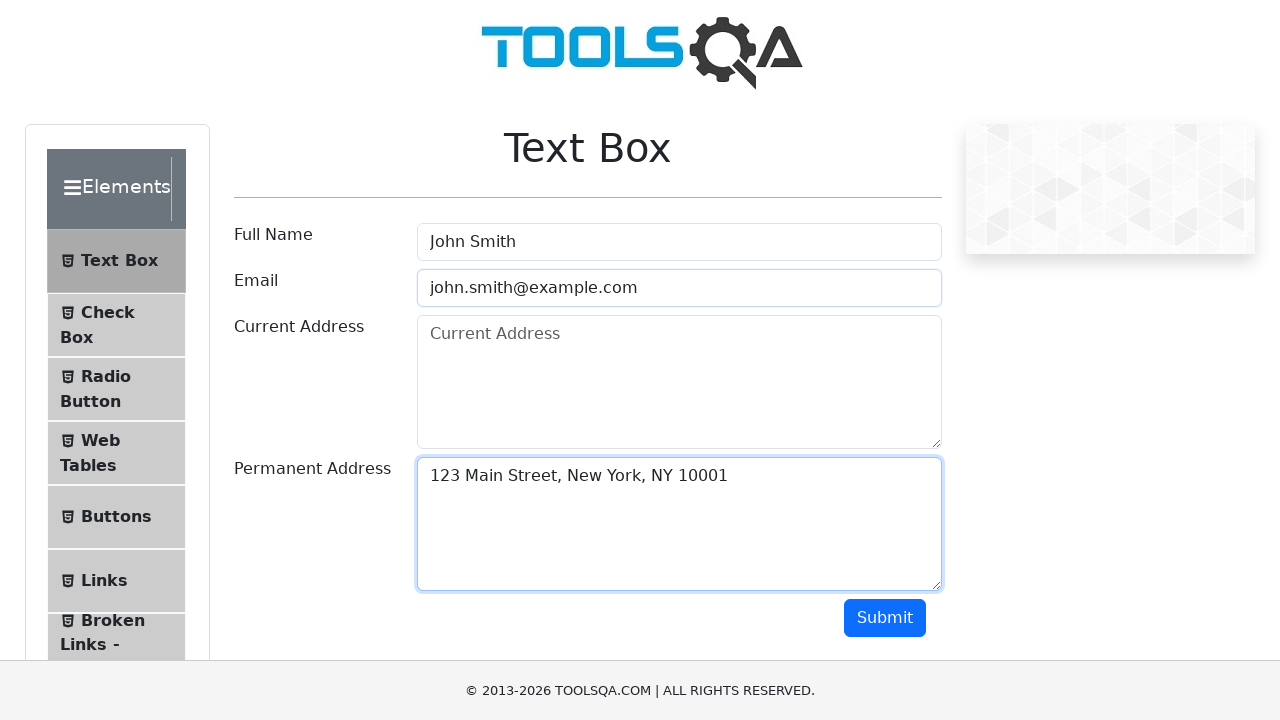

Clicked submit button using JavaScript executor
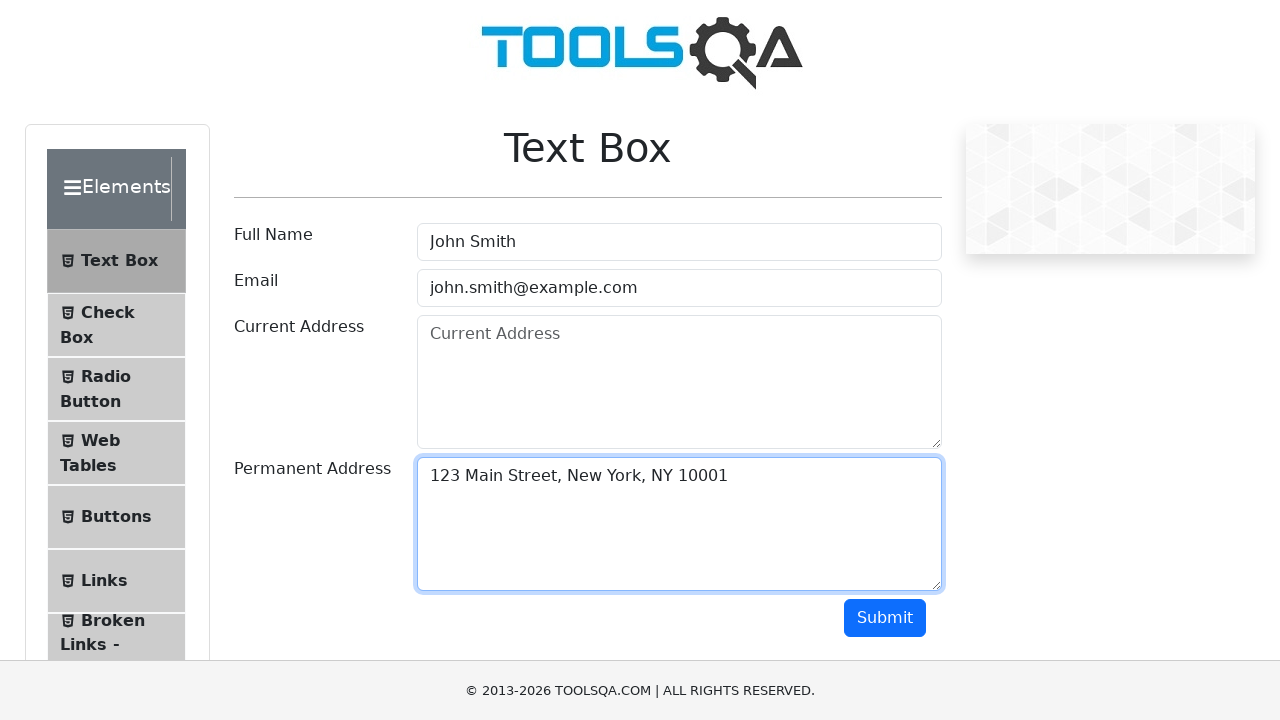

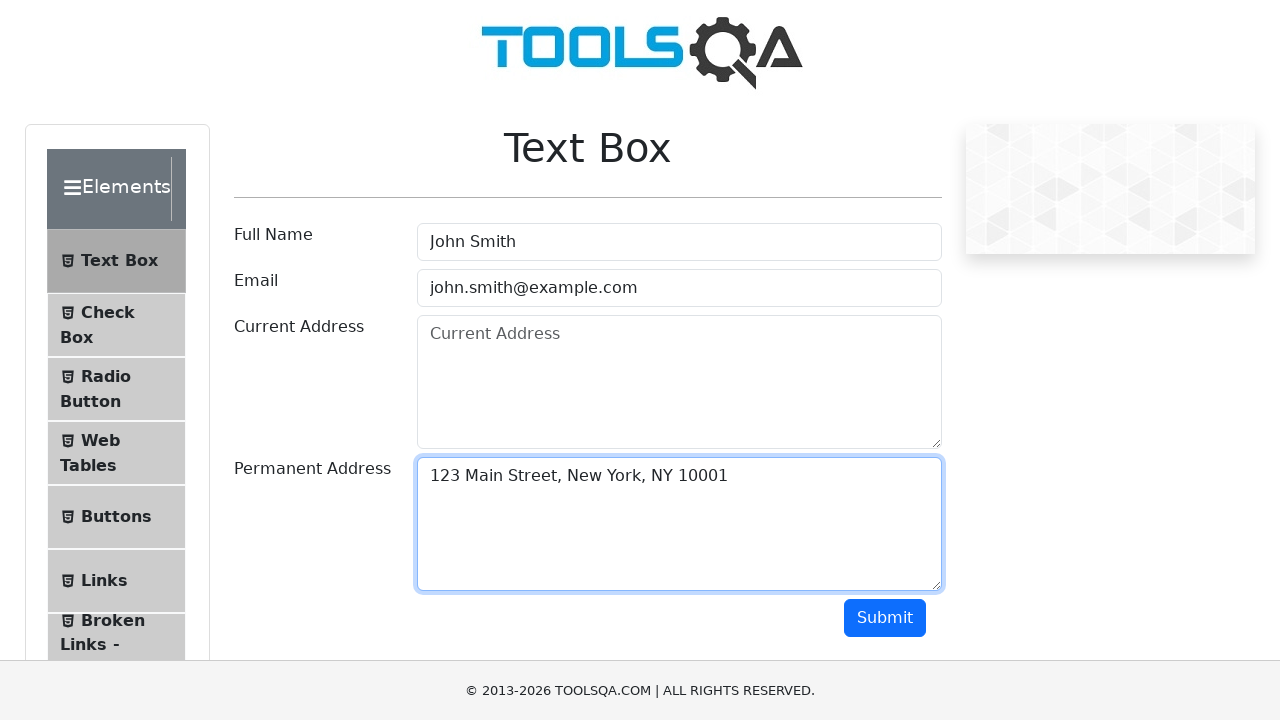